Tests editing a task by pressing Tab to confirm the edit

Starting URL: https://todomvc4tasj.herokuapp.com/

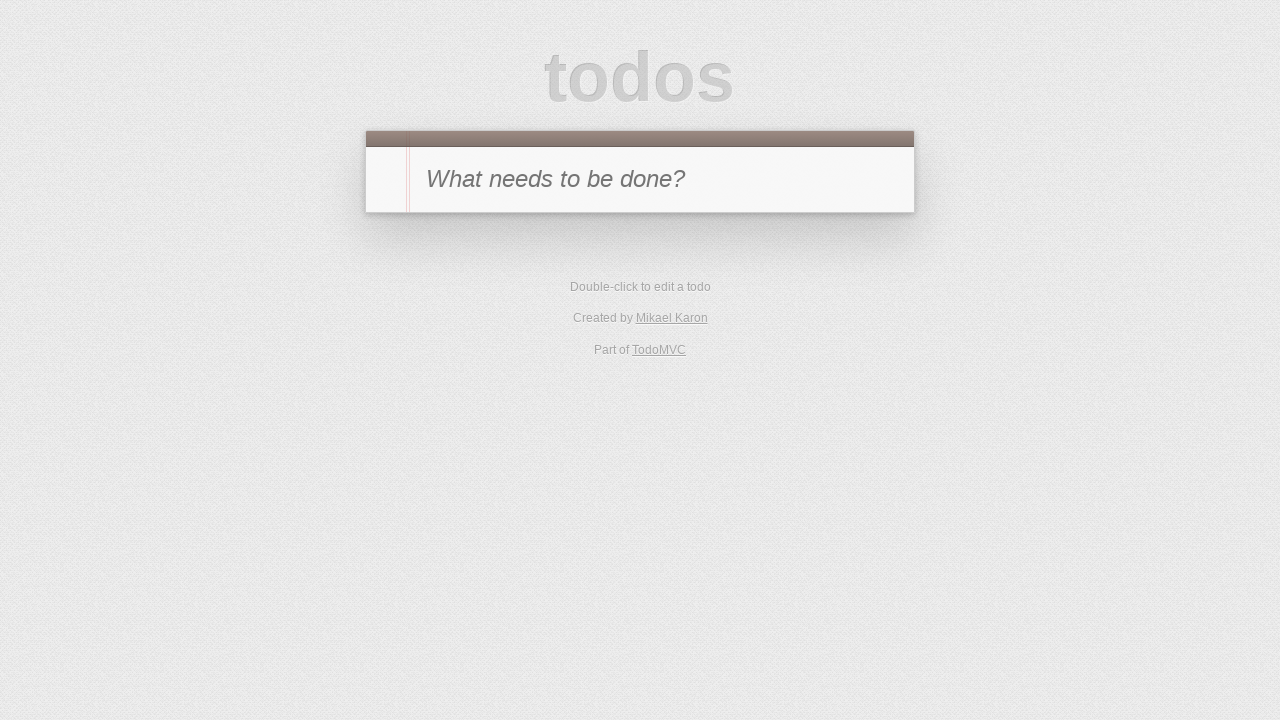

Filled new-todo field with '1' on #new-todo
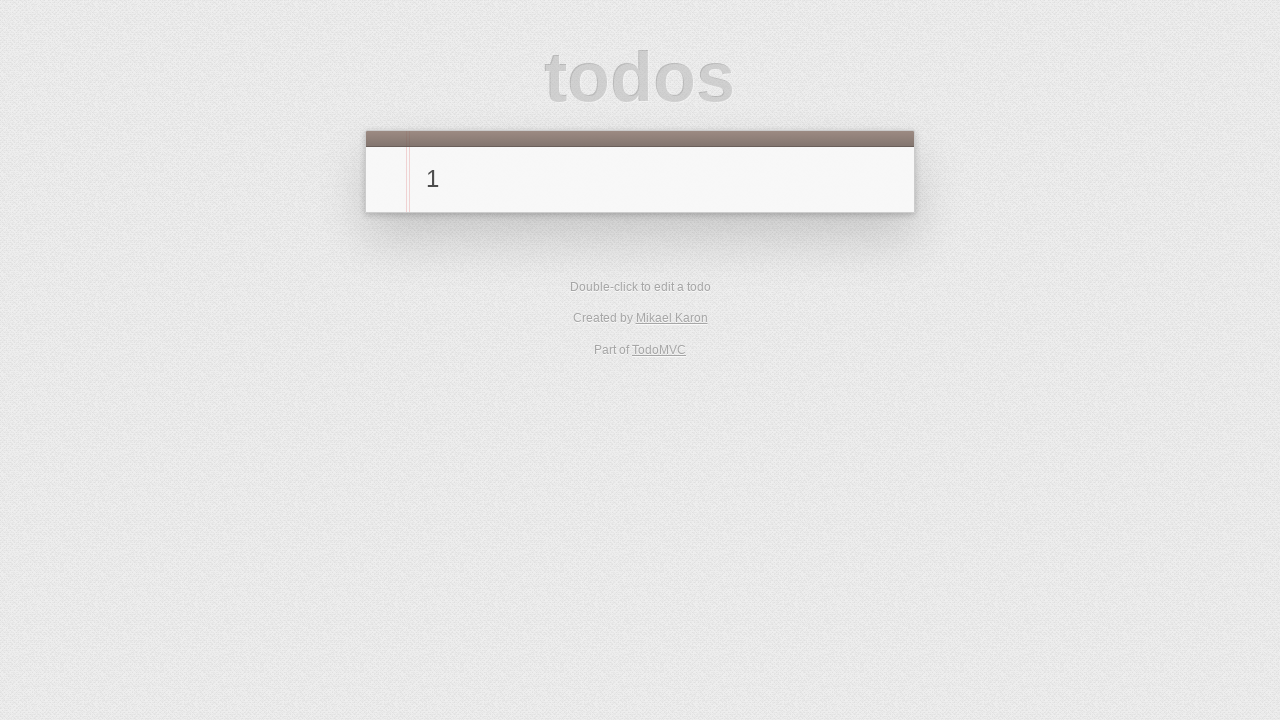

Pressed Enter to add task '1' on #new-todo
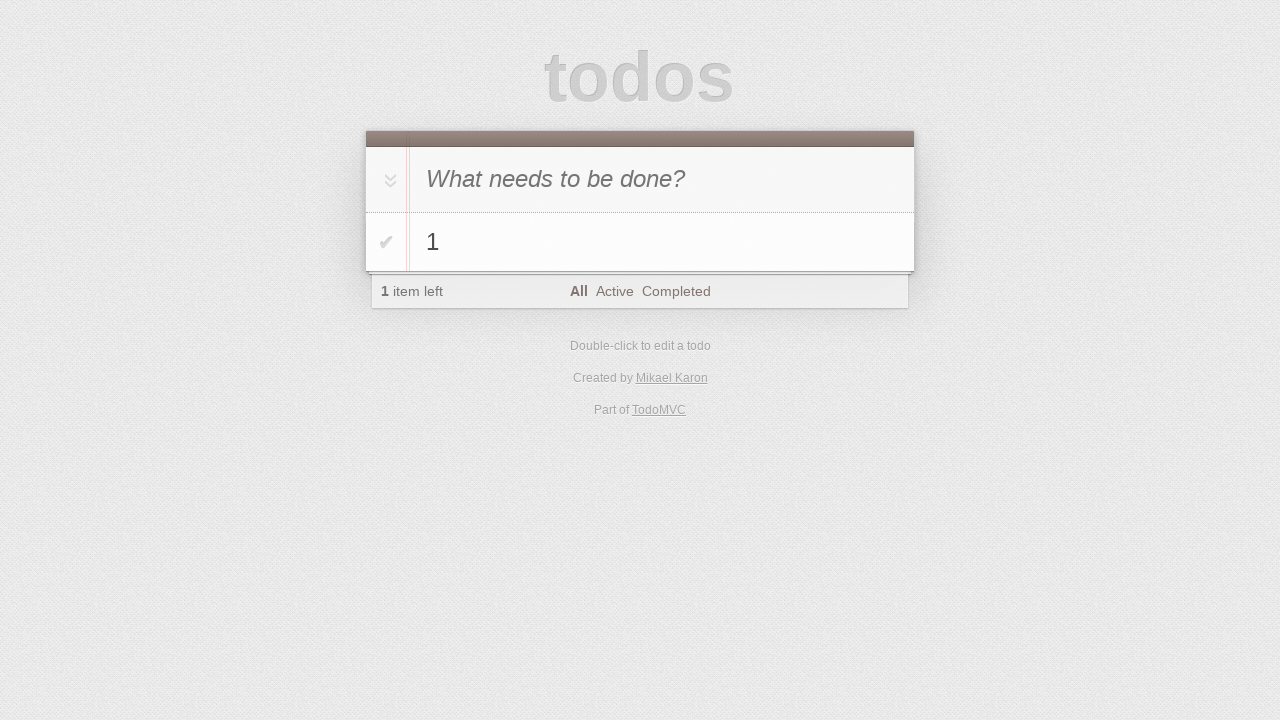

Filled new-todo field with '2' on #new-todo
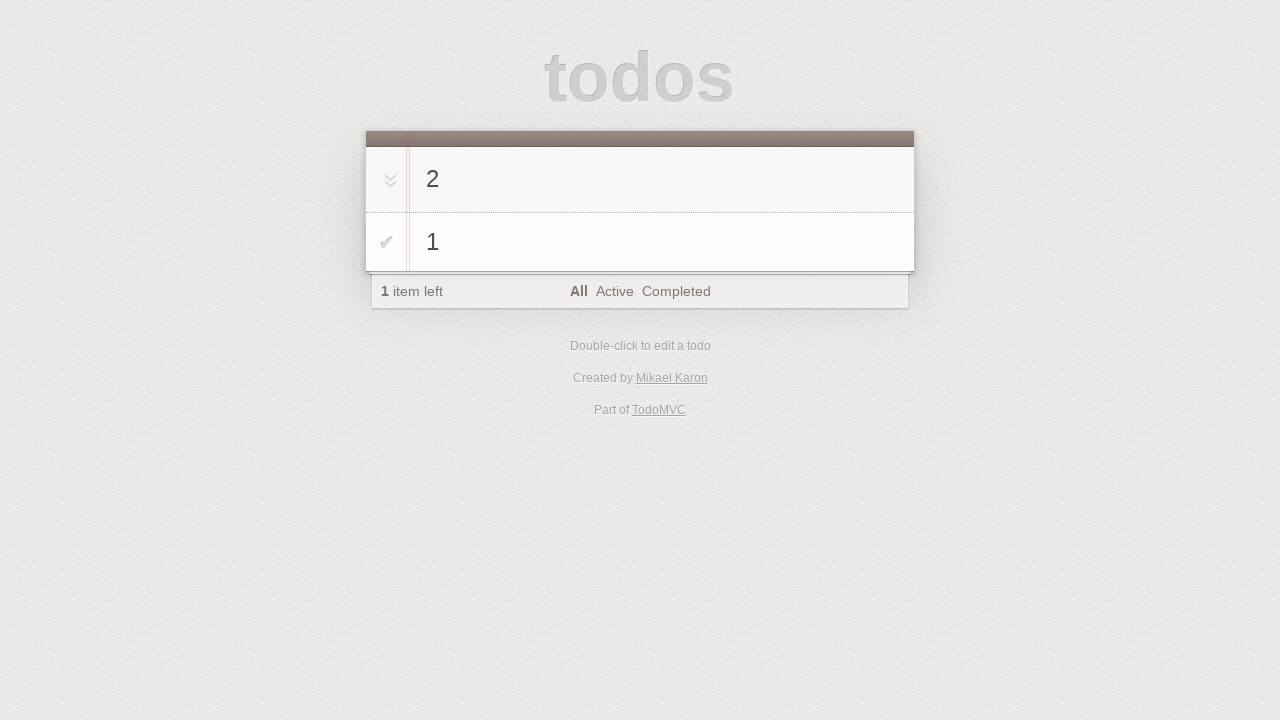

Pressed Enter to add task '2' on #new-todo
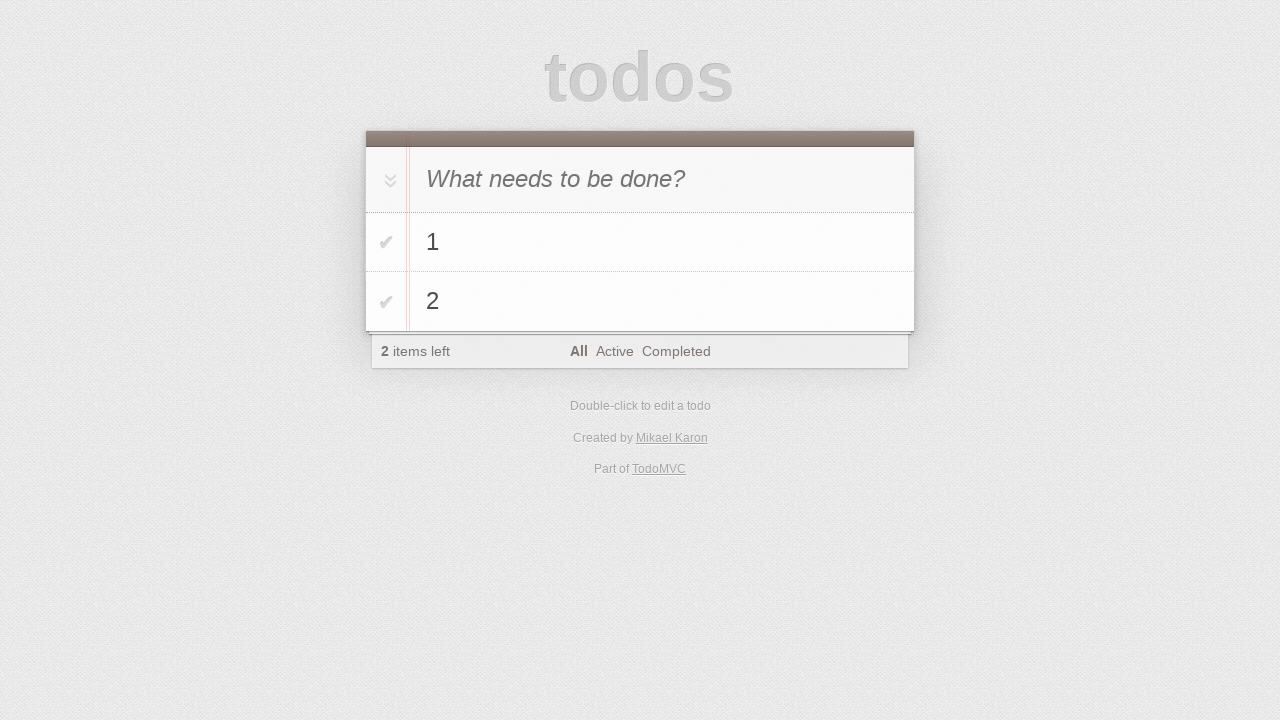

Marked task '2' as completed at (386, 302) on #todo-list > li >> internal:has-text="2"i >> .toggle
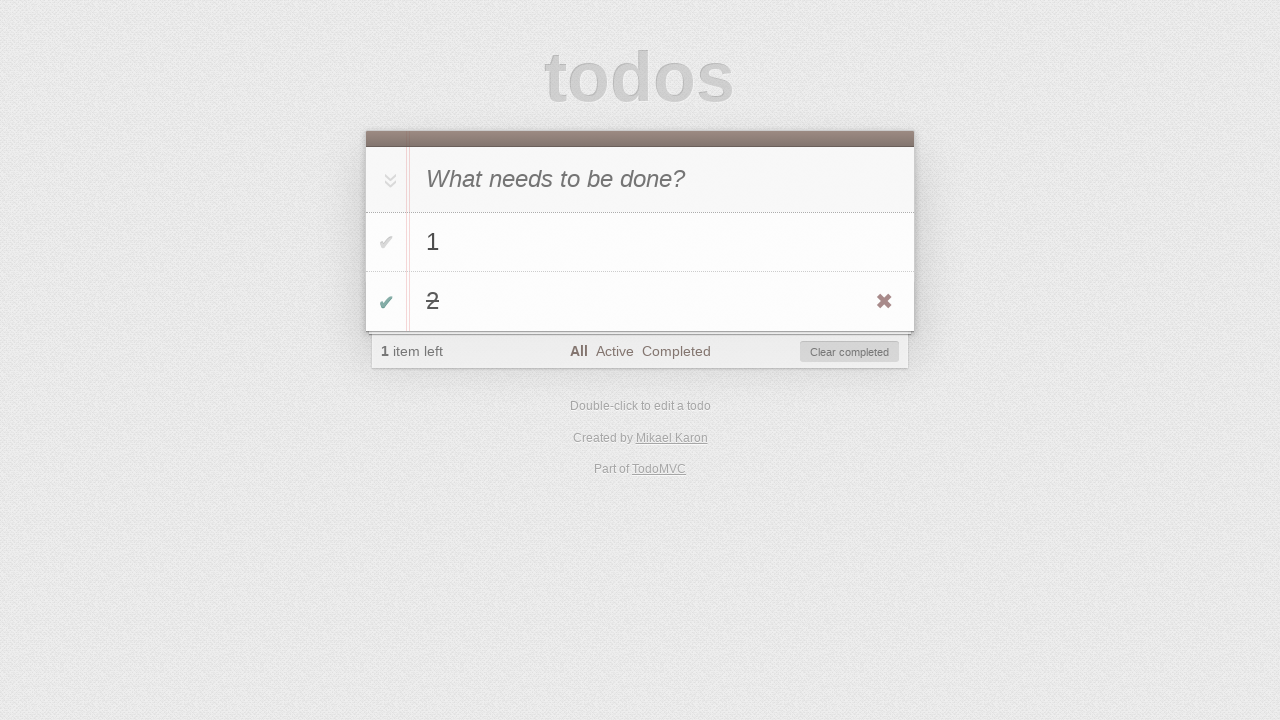

Clicked Active filter to show only active tasks at (614, 351) on text=Active
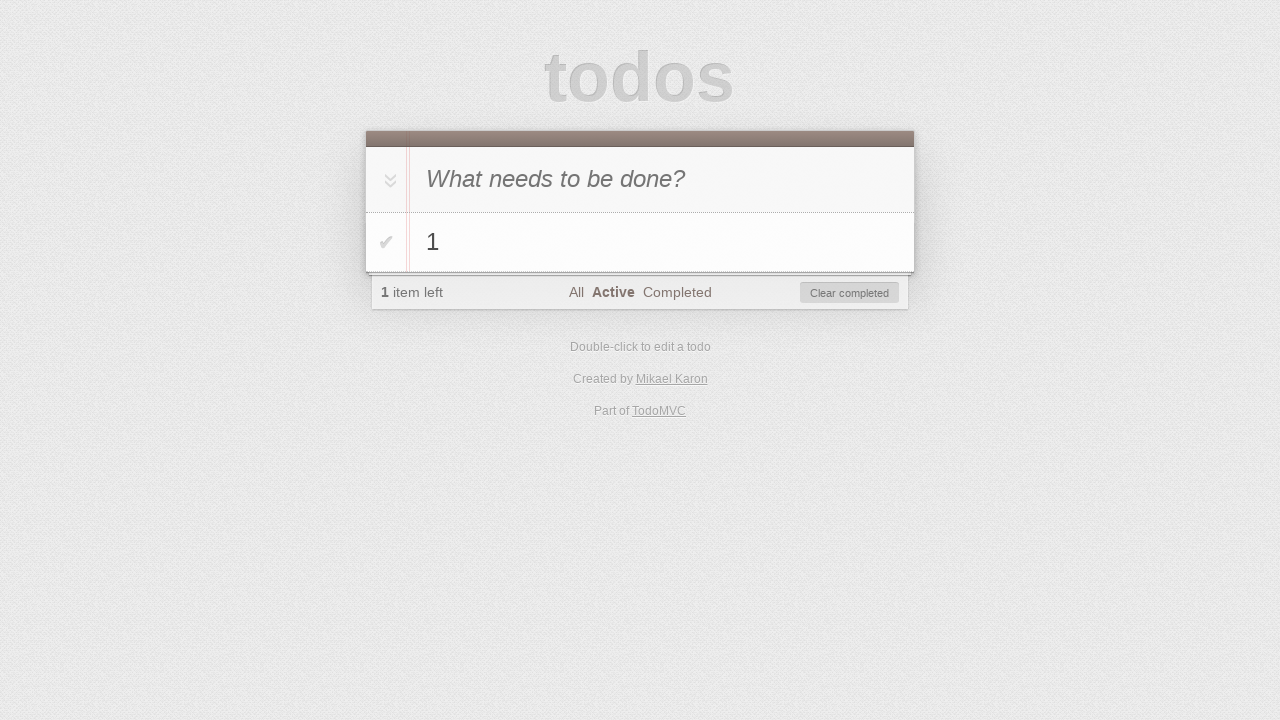

Double-clicked task '1' to enter edit mode at (640, 242) on #todo-list > li >> internal:has-text="1"i
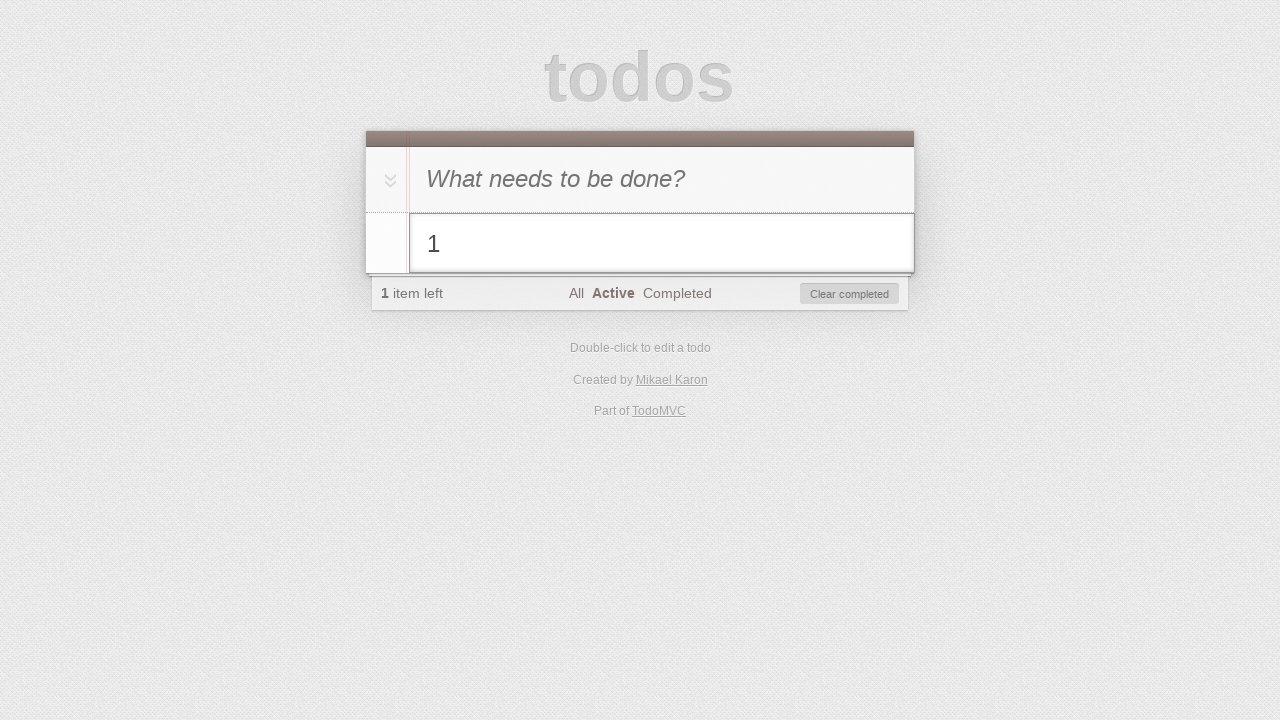

Filled edit field with '1 edited' on #todo-list > li.editing .edit
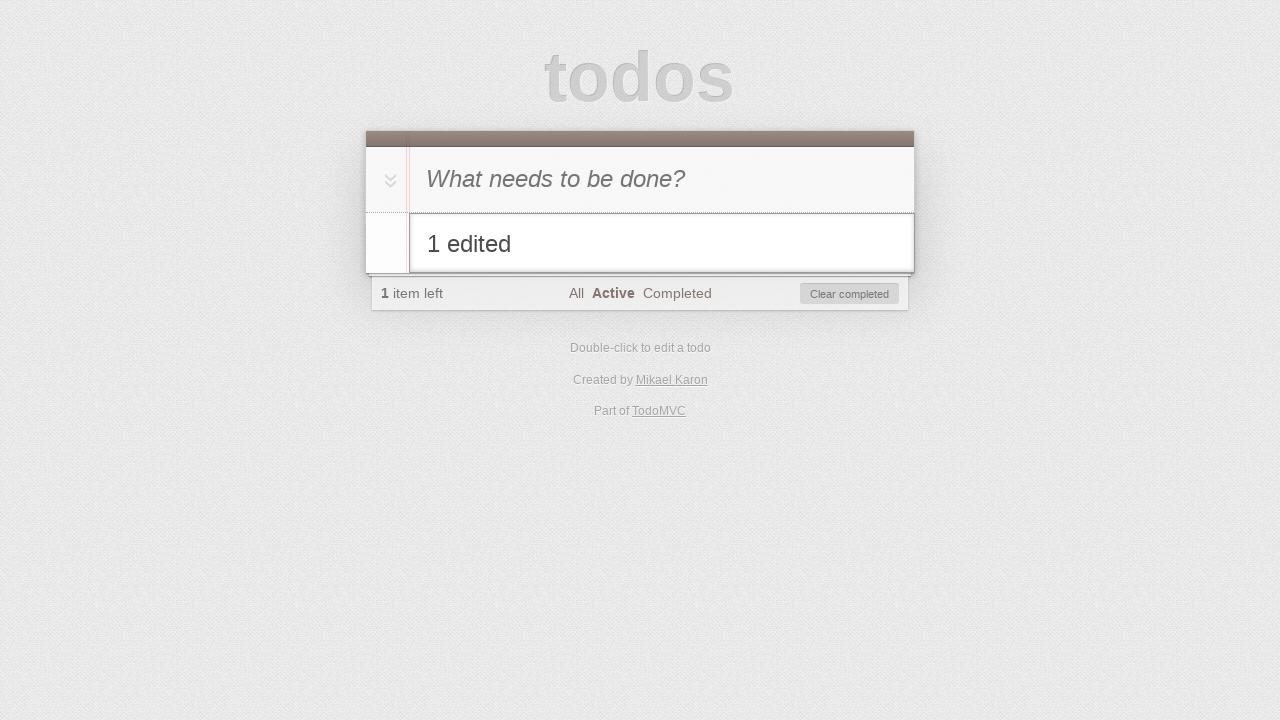

Pressed Tab to confirm the edit on #todo-list > li.editing .edit
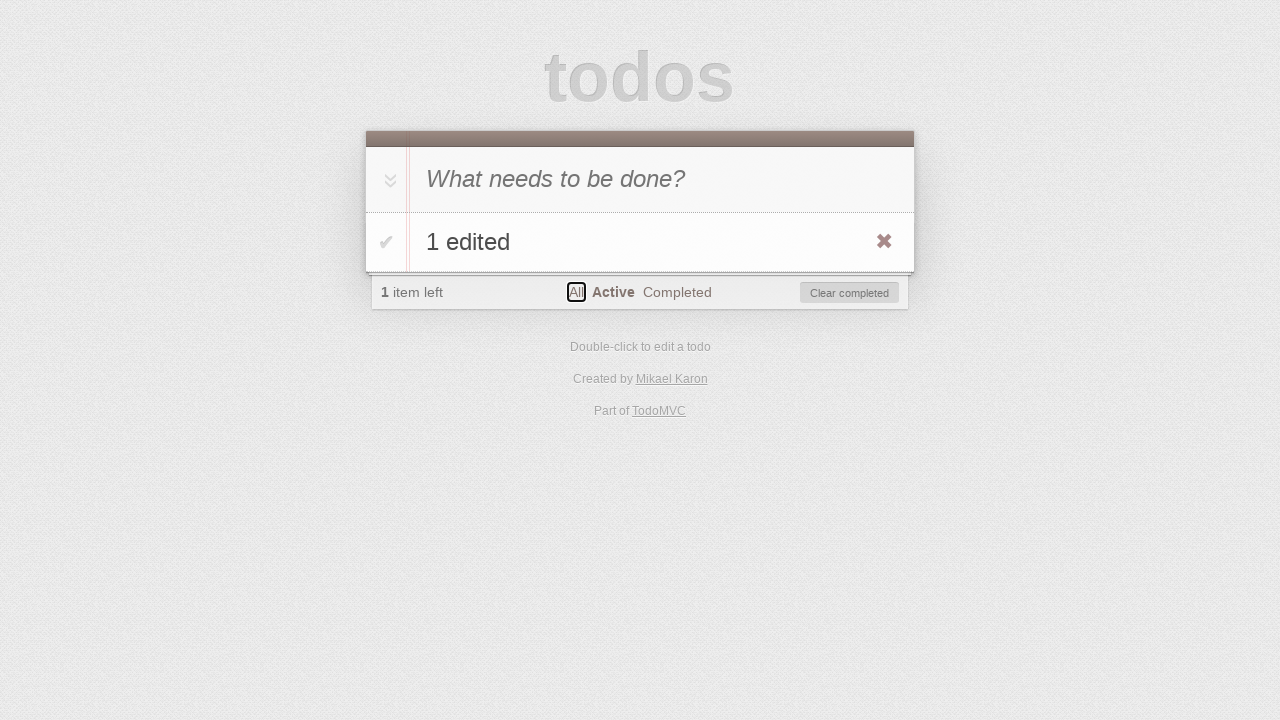

Verified that edited task '1 edited' is displayed in the list
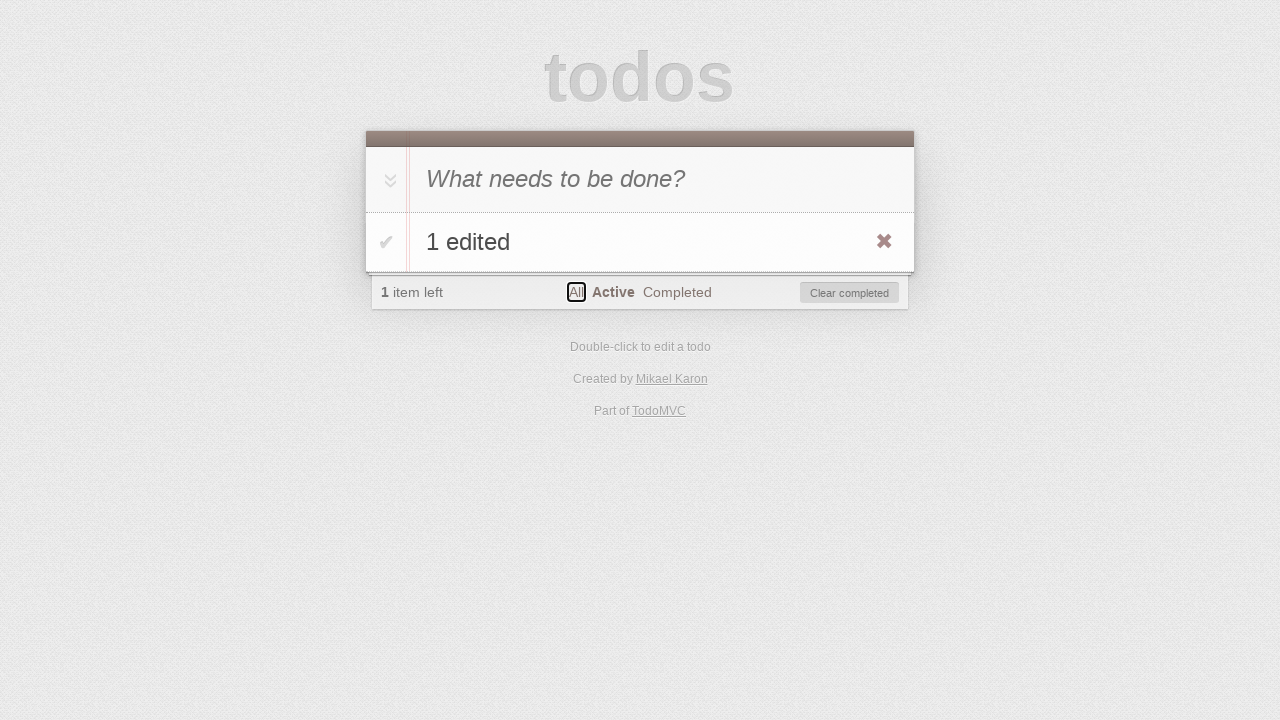

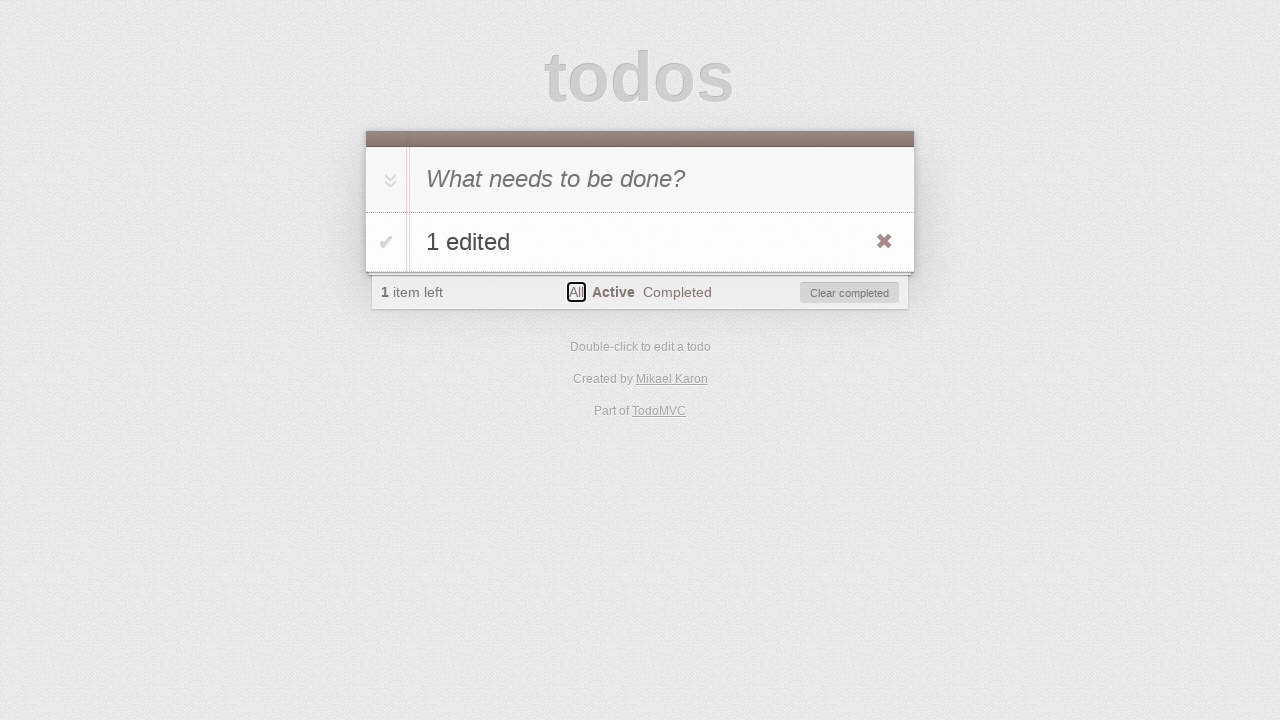